Tests hover functionality by moving mouse over an element and verifying that hidden text appears

Starting URL: https://the-internet.herokuapp.com/hovers

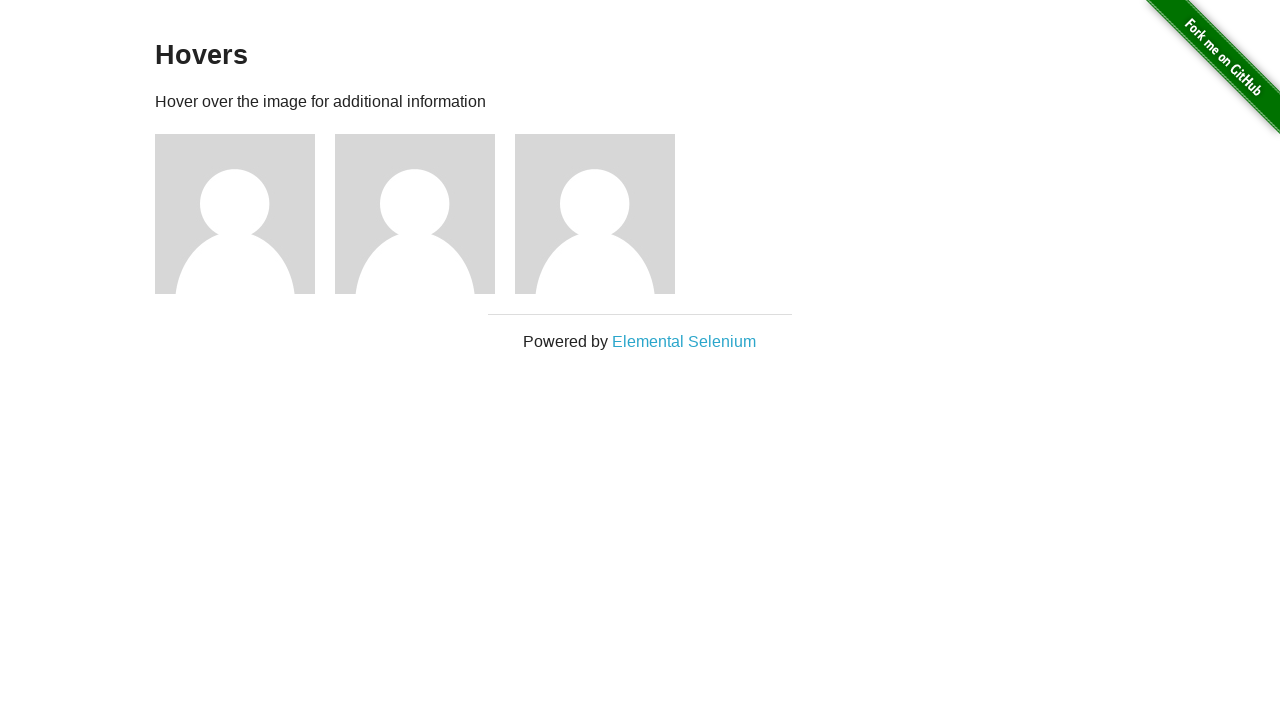

Located first figure element on the hovers page
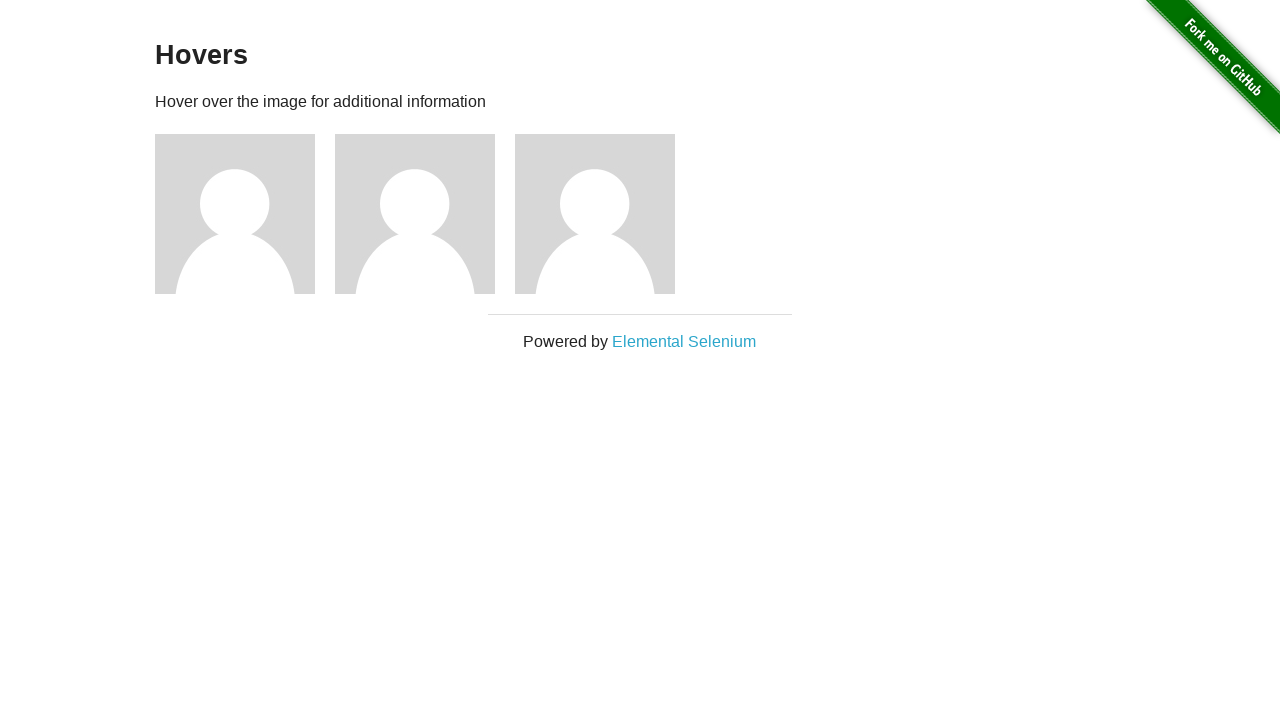

Hovered over the first figure element at (245, 214) on .figure >> nth=0
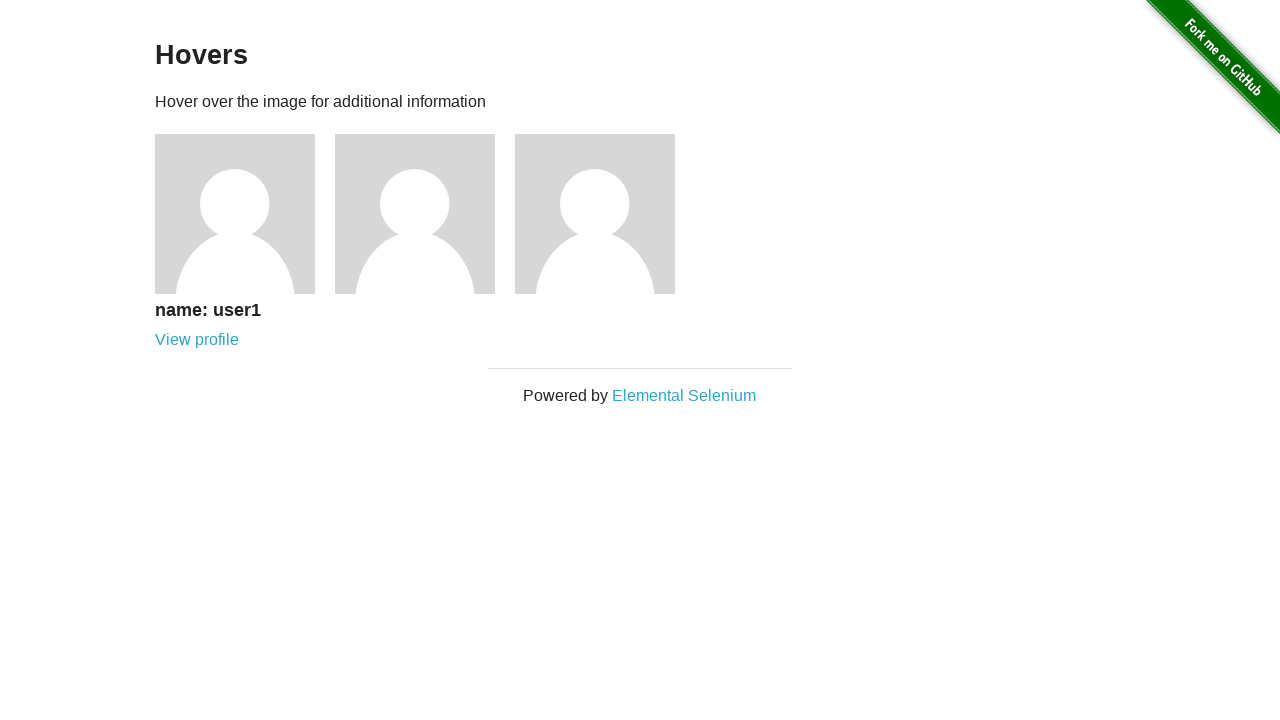

Hidden text appeared after hovering - h5 element is now visible
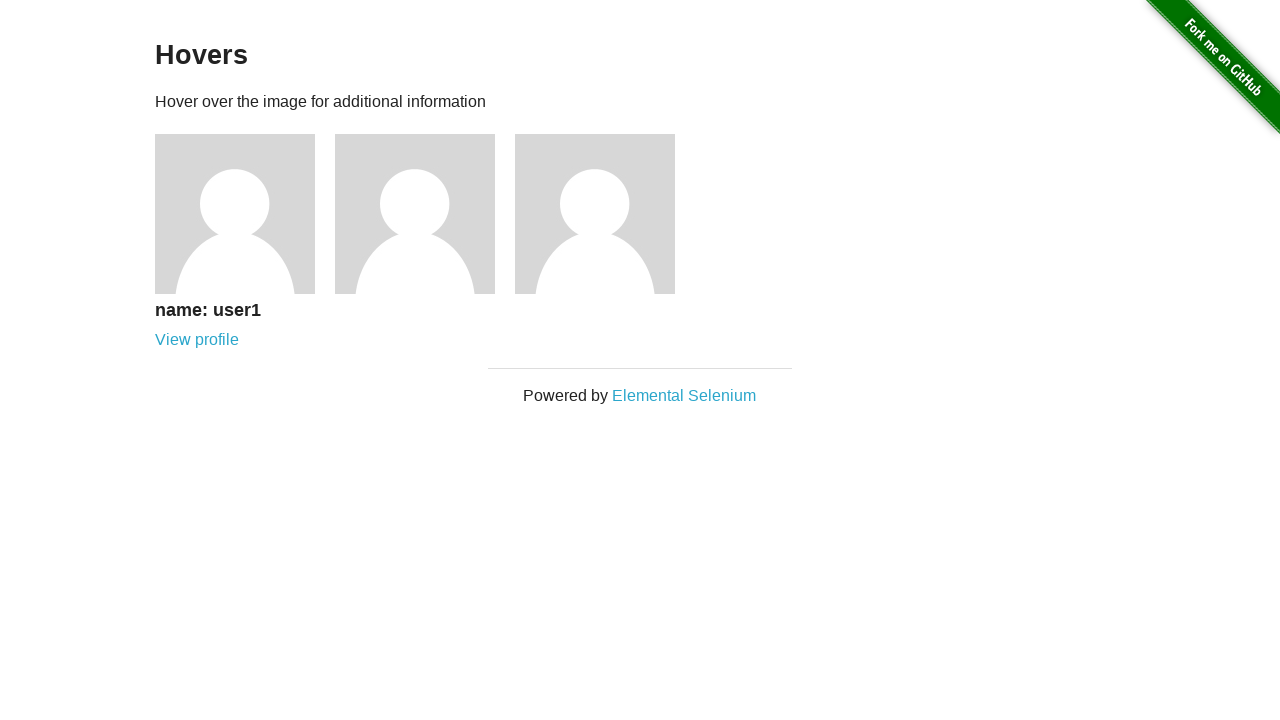

Verified that hover text content matches 'name: user1'
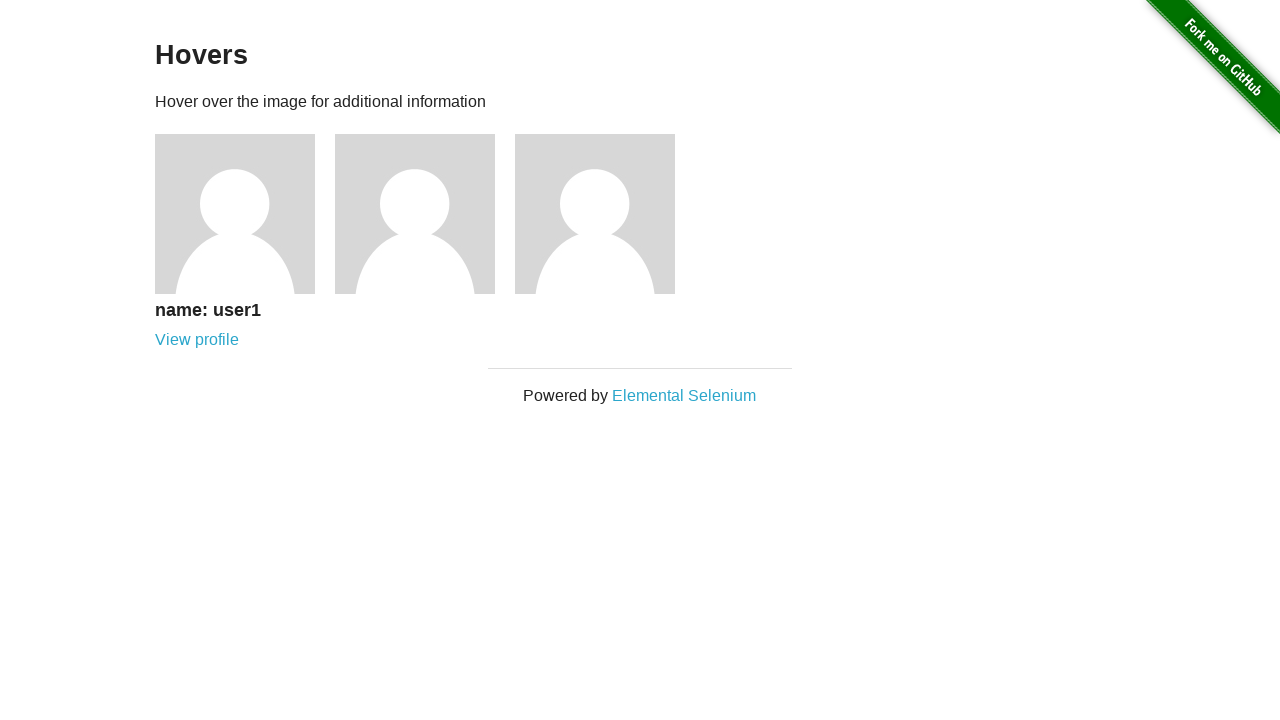

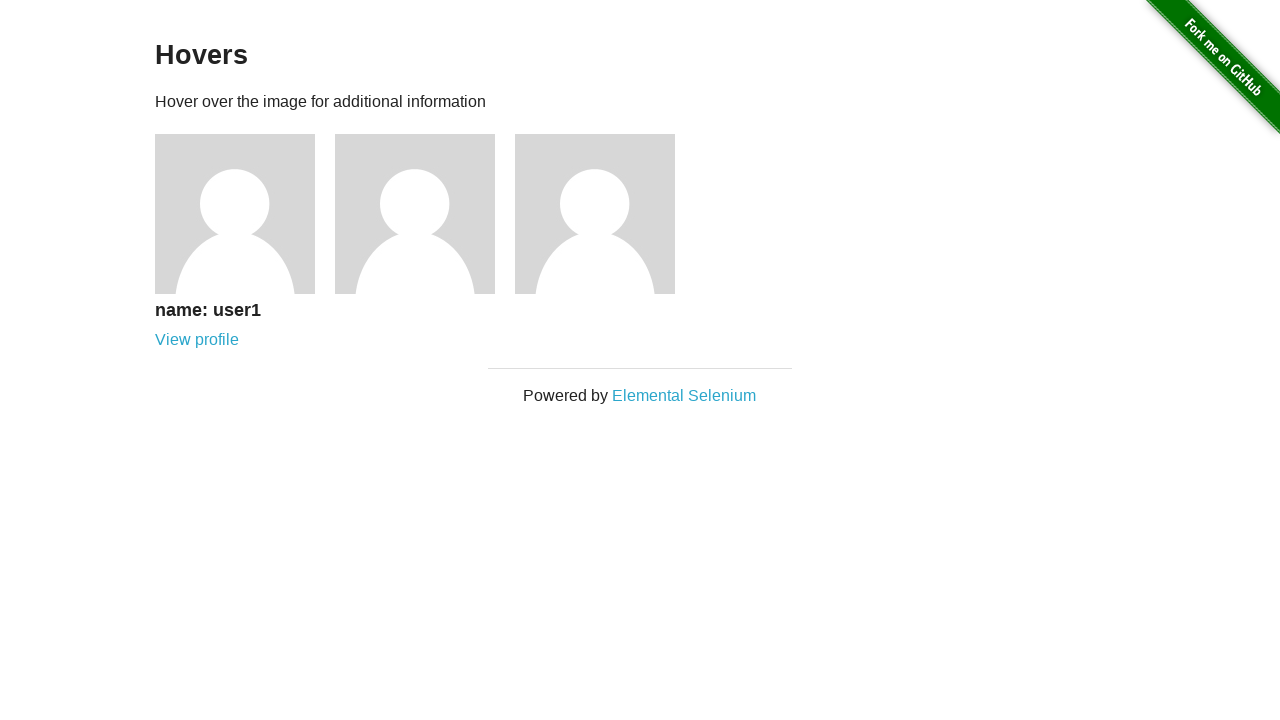